Tests contact form validation with invalid data by entering an invalid email format and verifying the email error message appears.

Starting URL: http://jupiter.cloud.planittesting.com

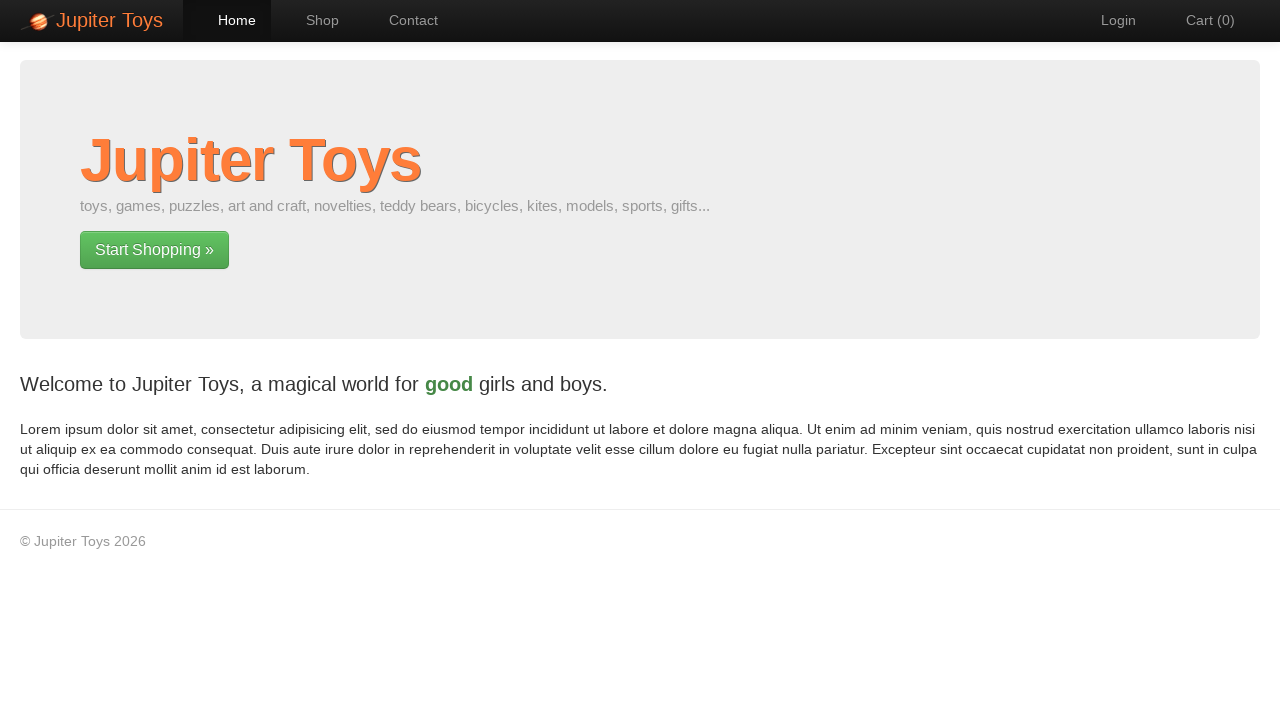

Clicked on contact page navigation at (404, 20) on #nav-contact
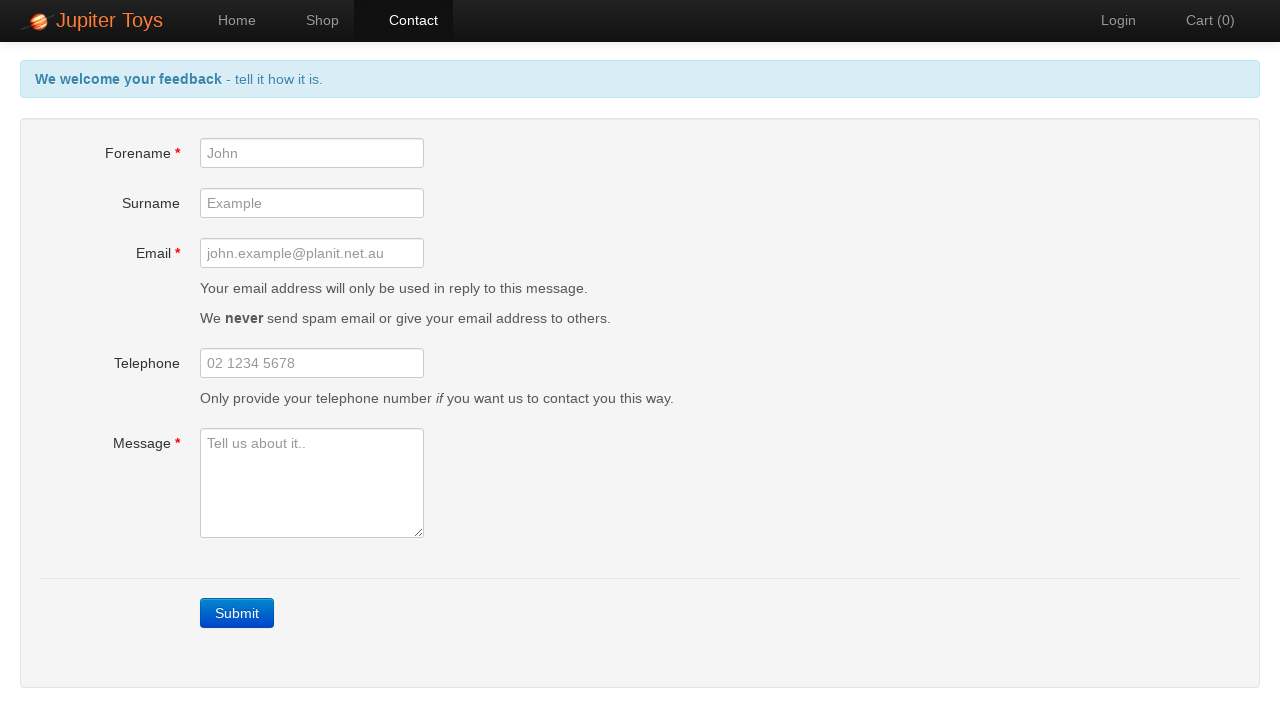

Submit button loaded on contact page
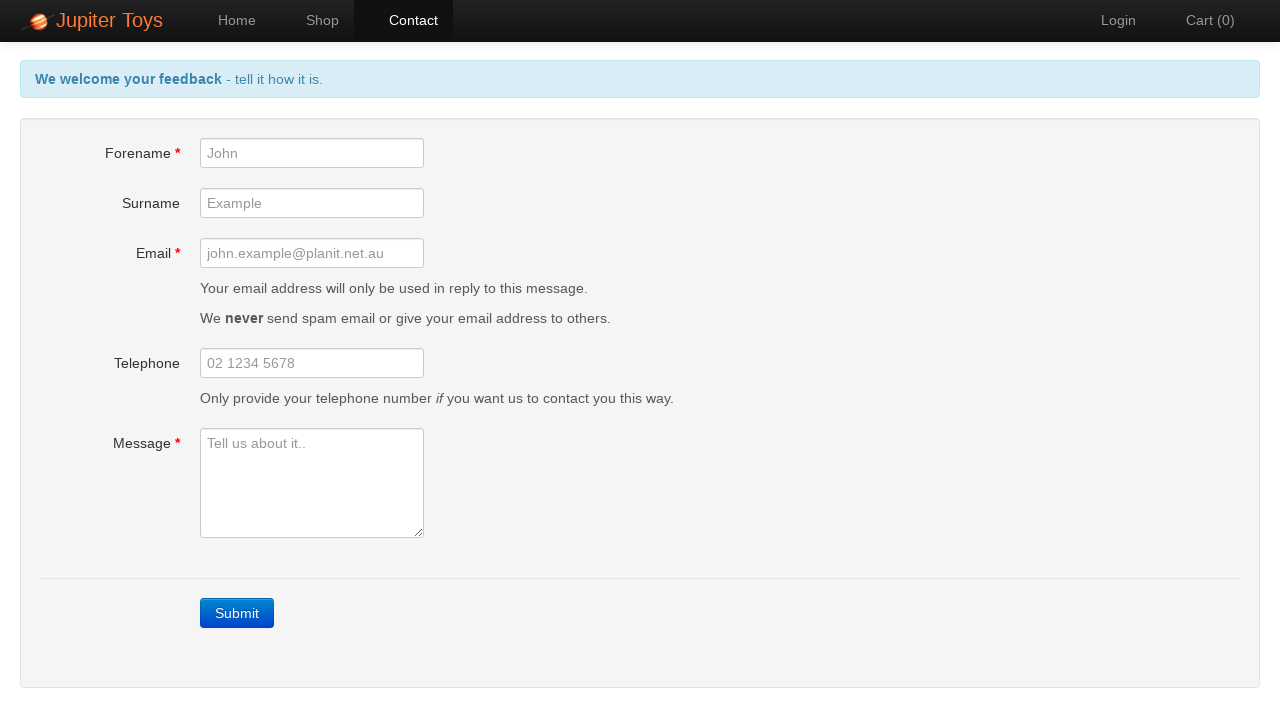

Filled forename field with empty value on #forename
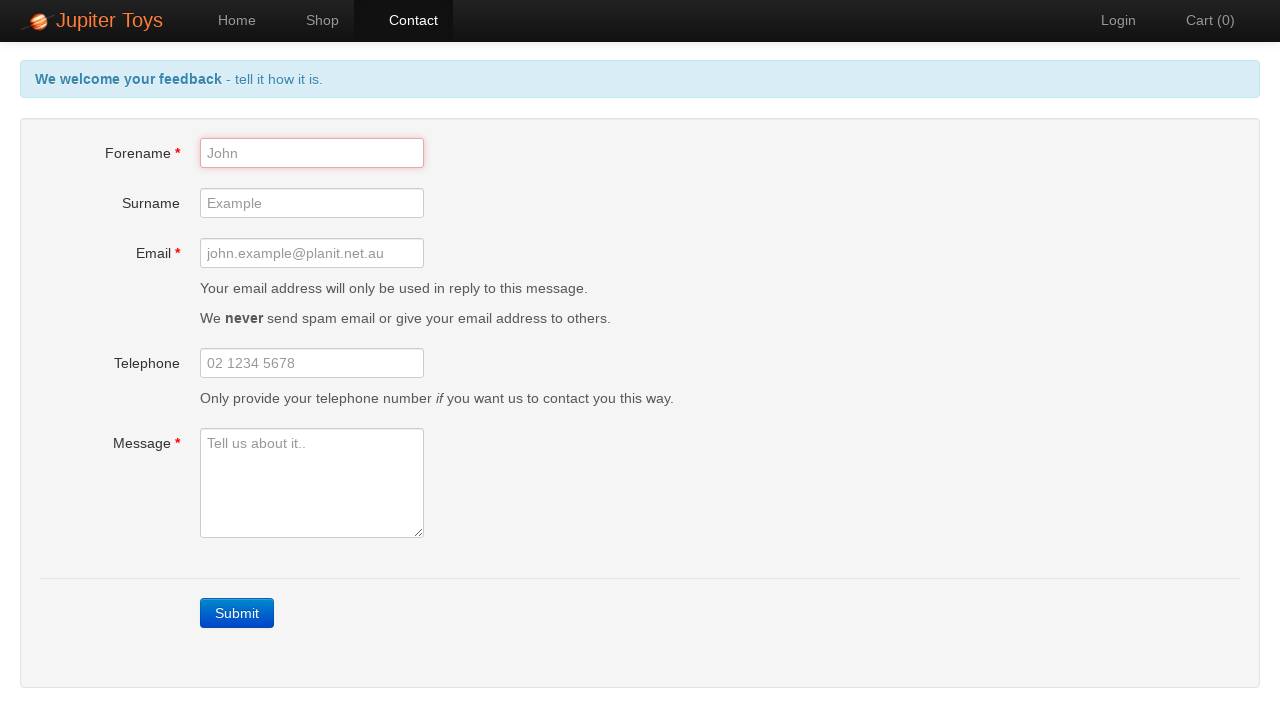

Filled email field with invalid email format 'invalid.email.format' on #email
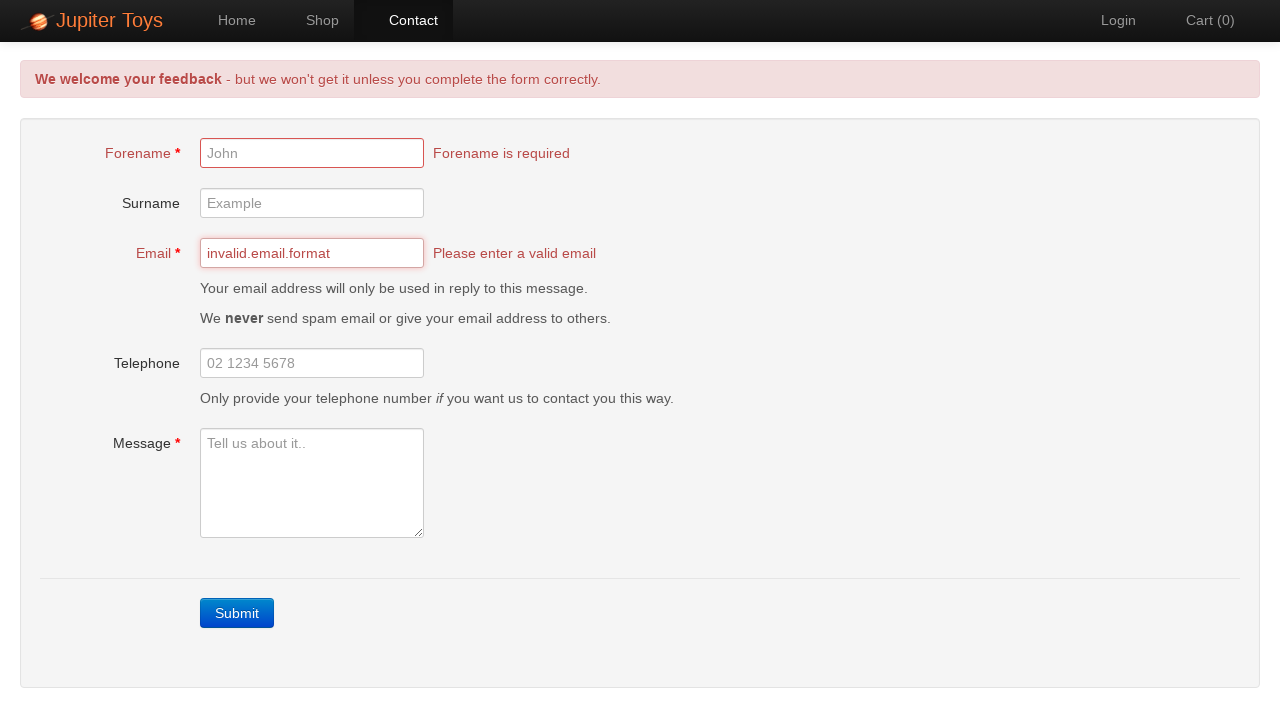

Filled message field with empty value on #message
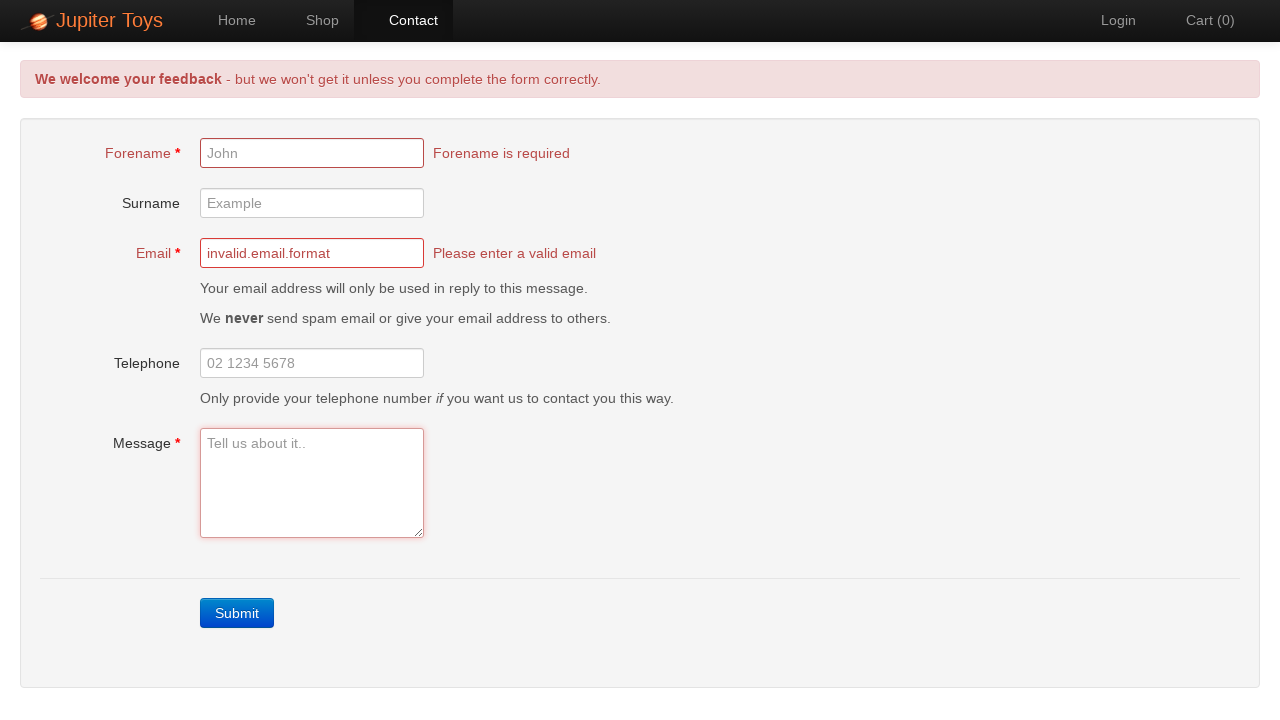

Clicked on body to trigger validation at (500, 300) on body
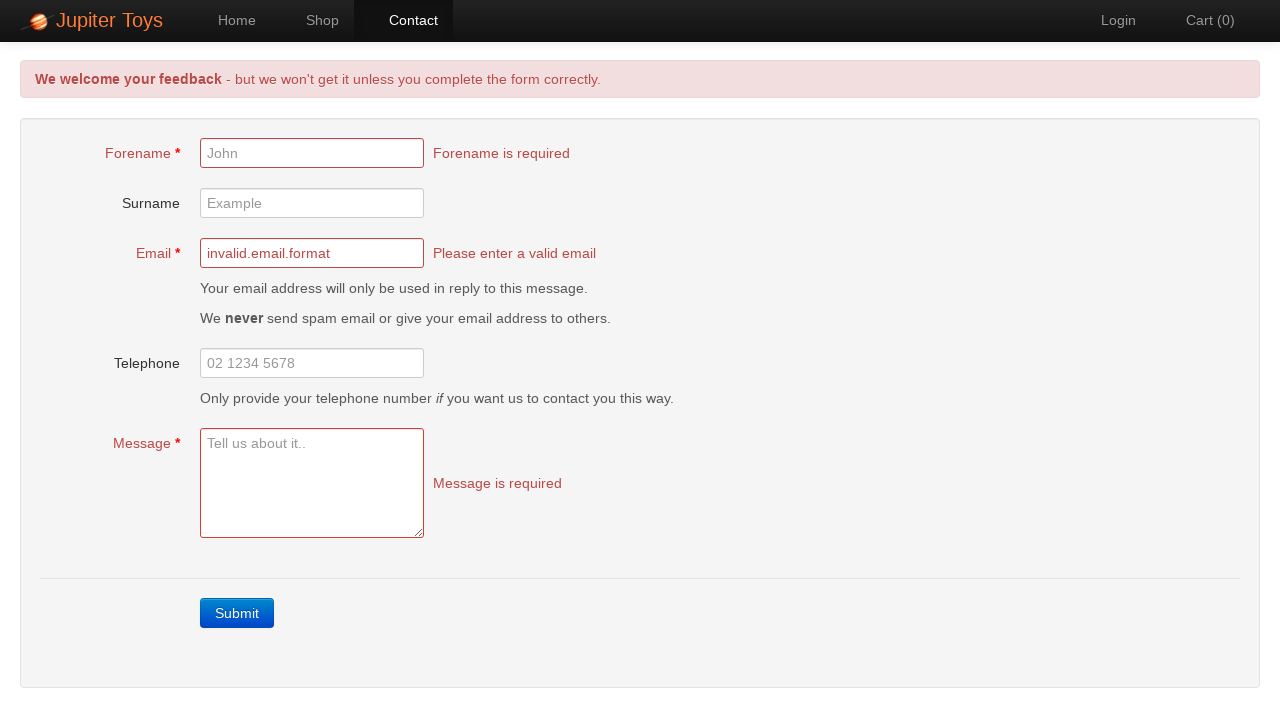

Waited 2 seconds for validation to process
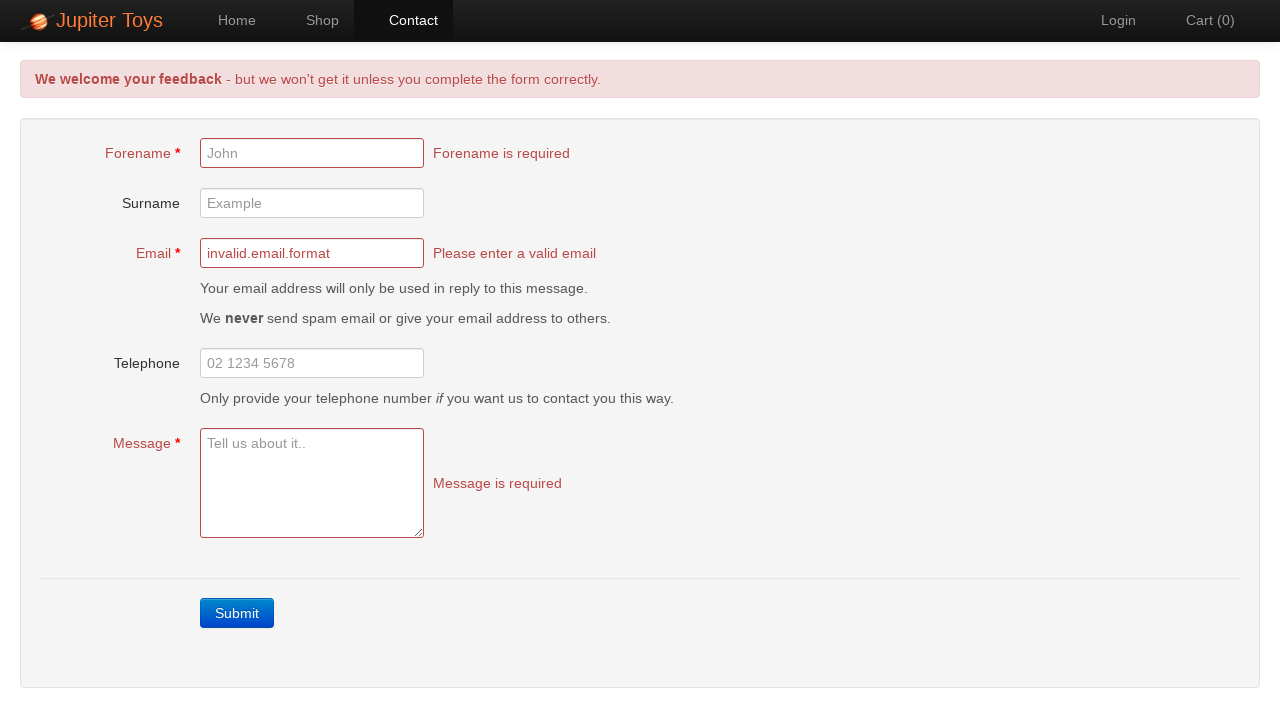

Email error message appeared for invalid email format
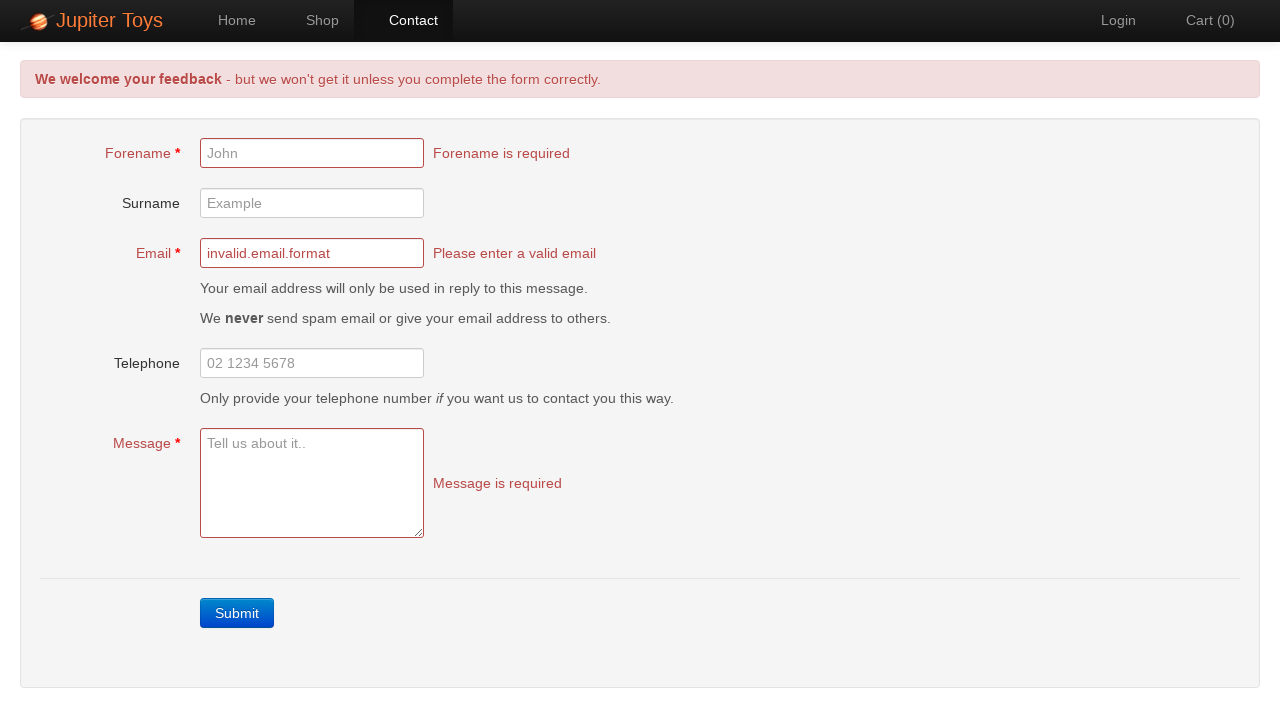

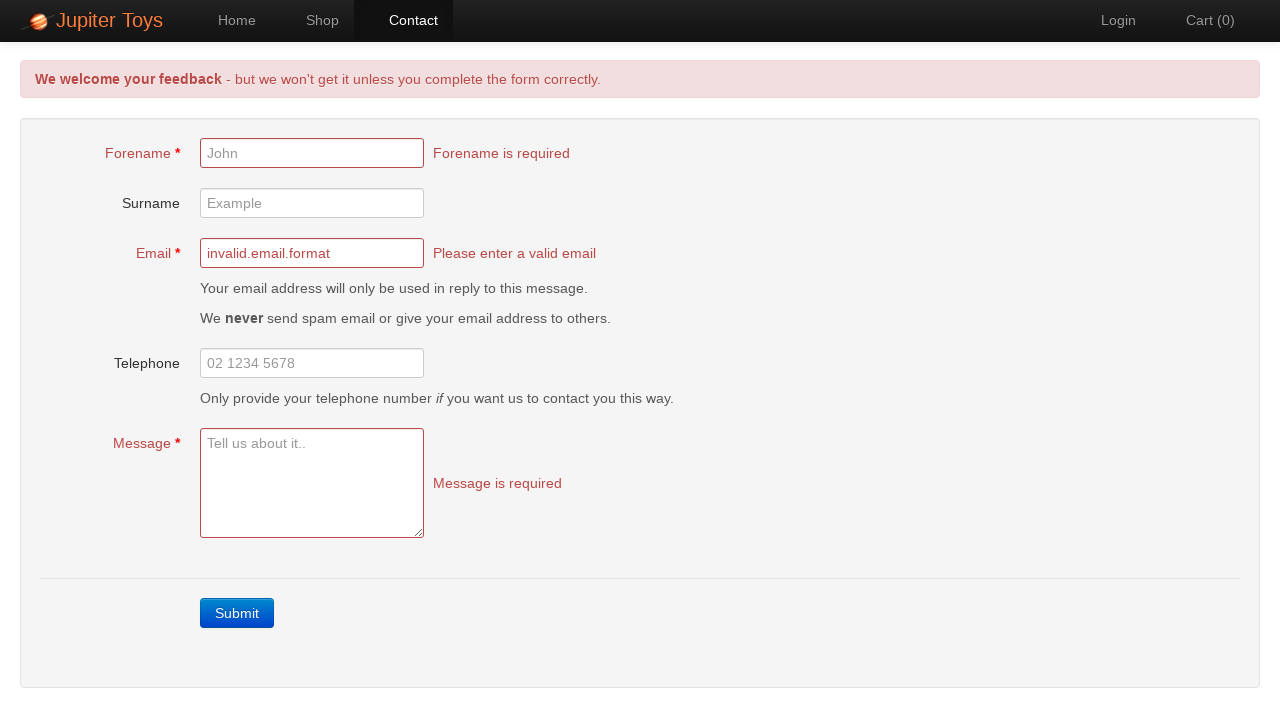